Tests unmarking items as complete by unchecking the checkbox

Starting URL: https://demo.playwright.dev/todomvc

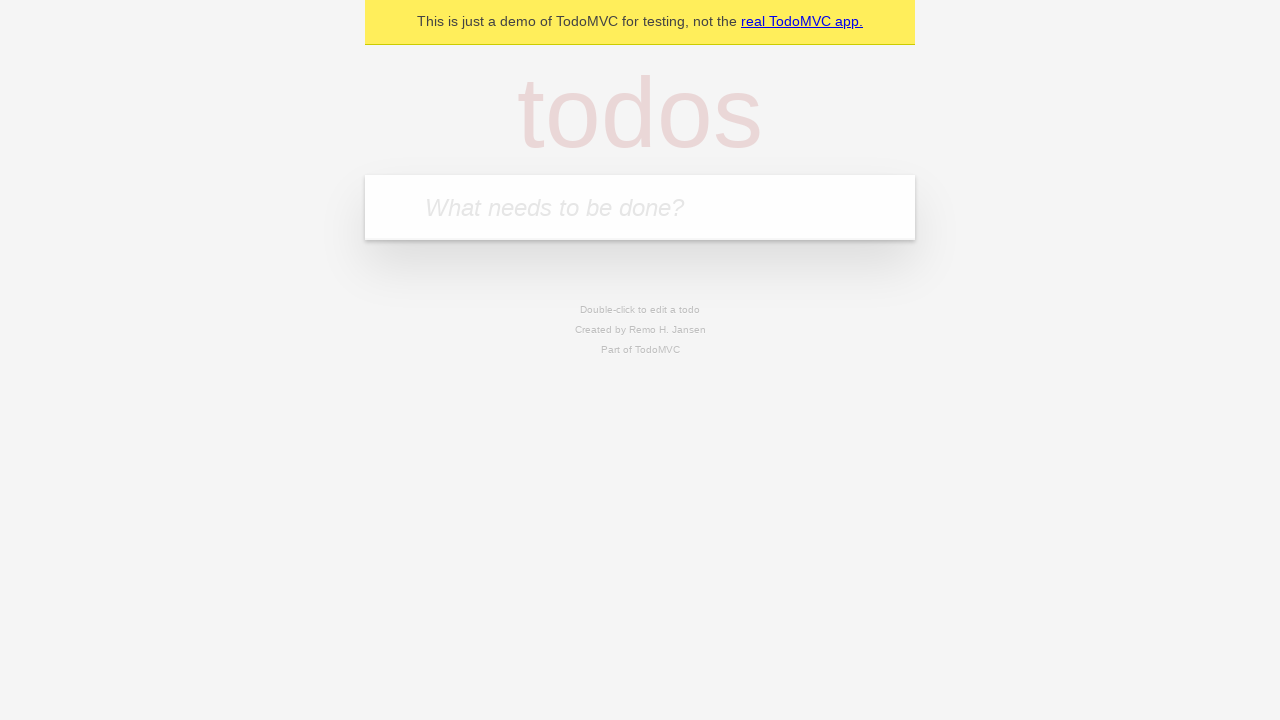

Filled todo input with 'buy some cheese' on internal:attr=[placeholder="What needs to be done?"i]
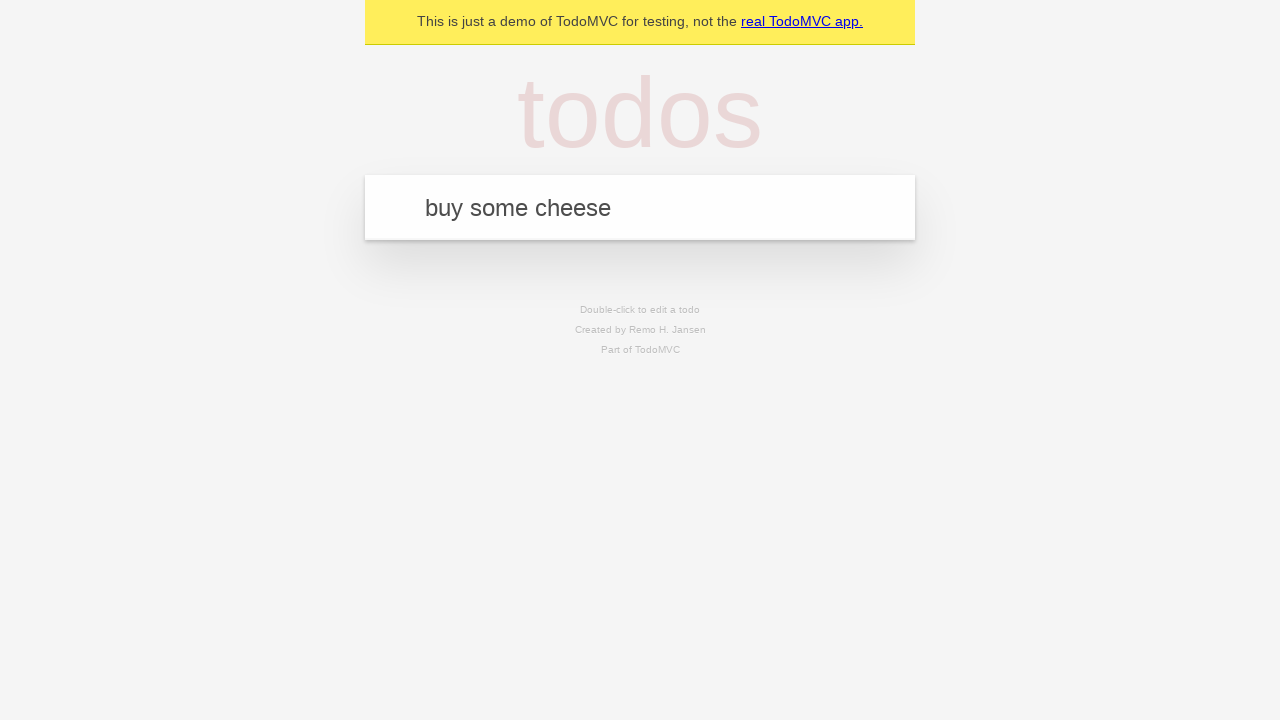

Pressed Enter to add first todo item on internal:attr=[placeholder="What needs to be done?"i]
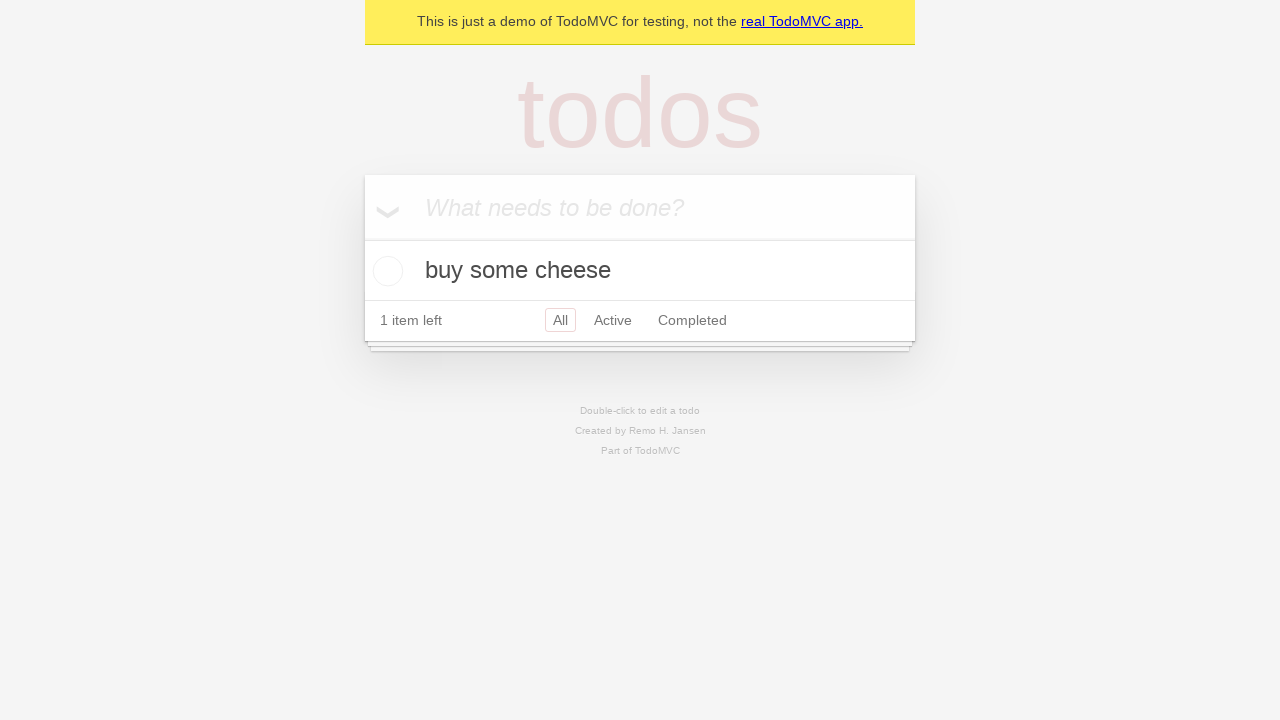

Filled todo input with 'feed the cat' on internal:attr=[placeholder="What needs to be done?"i]
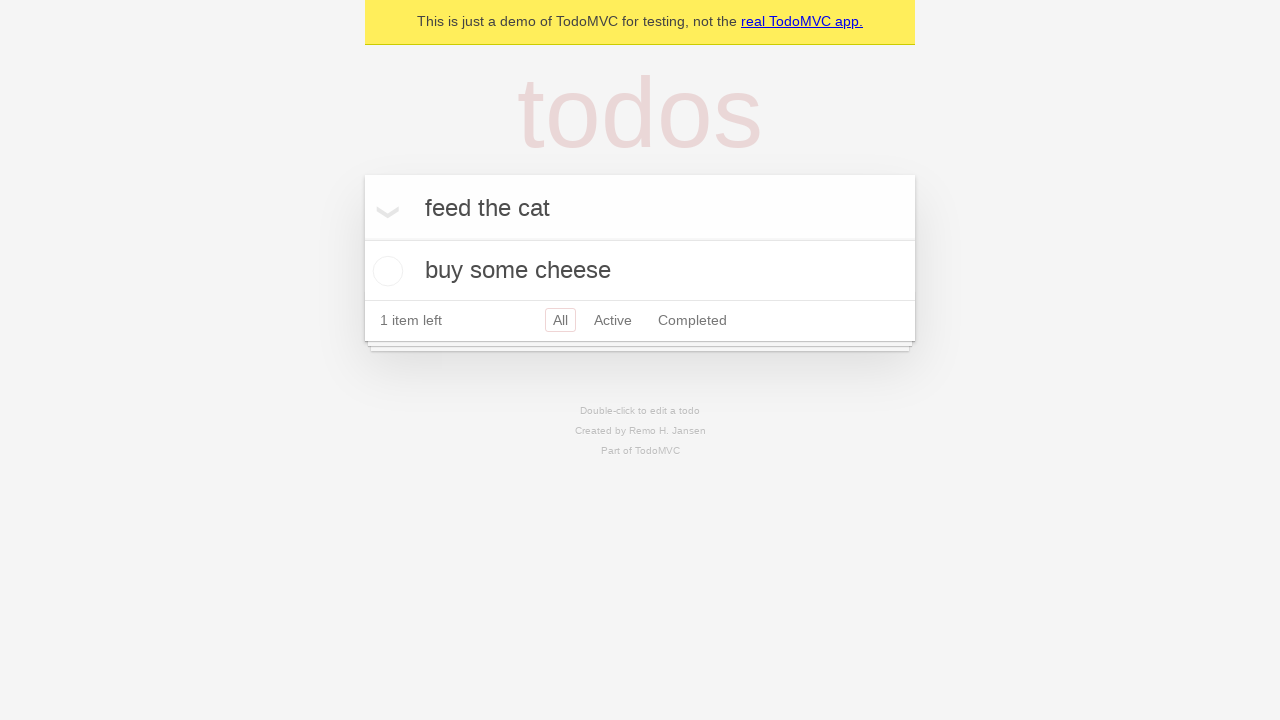

Pressed Enter to add second todo item on internal:attr=[placeholder="What needs to be done?"i]
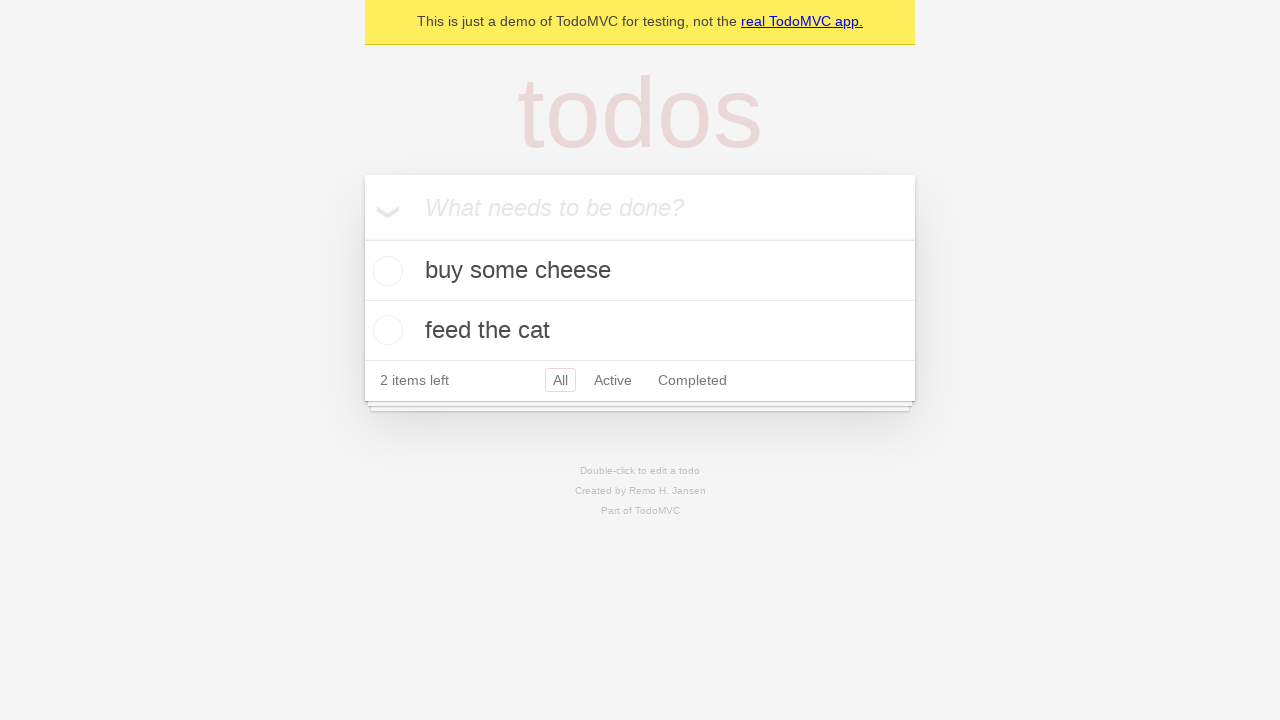

Checked the first todo item checkbox to mark it complete at (385, 271) on internal:testid=[data-testid="todo-item"s] >> nth=0 >> internal:role=checkbox
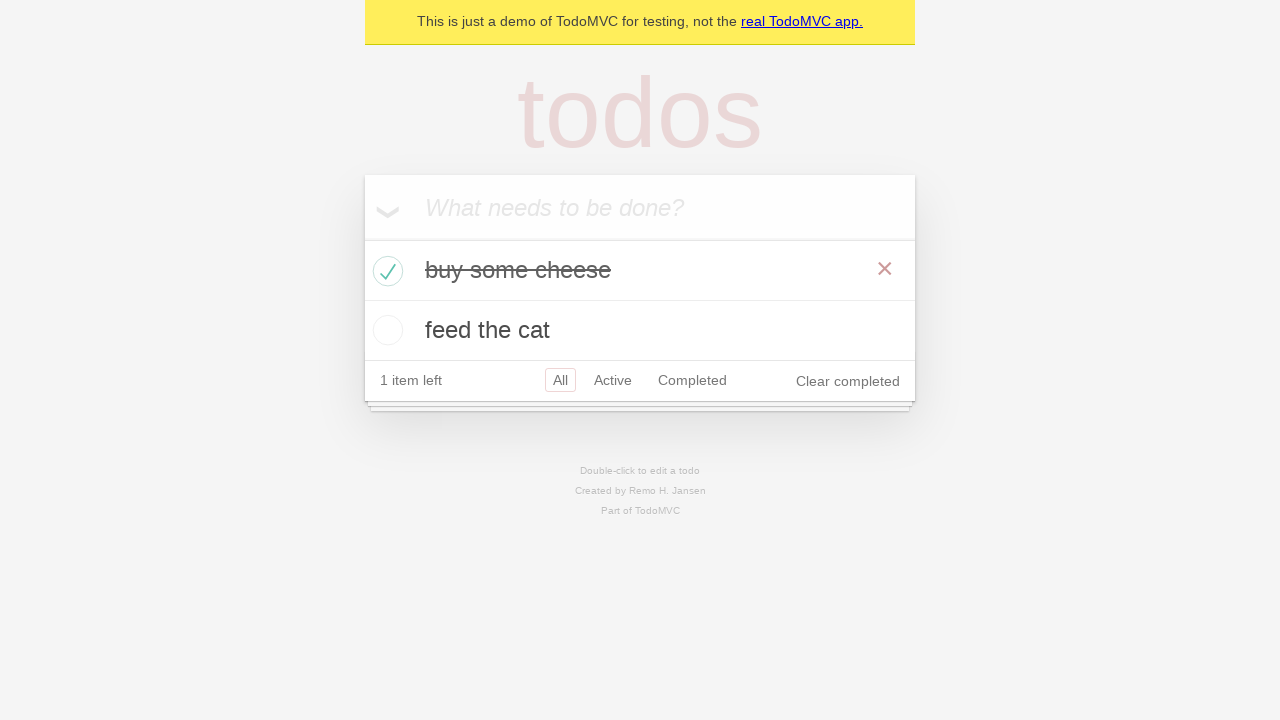

Unchecked the first todo item checkbox to mark it incomplete at (385, 271) on internal:testid=[data-testid="todo-item"s] >> nth=0 >> internal:role=checkbox
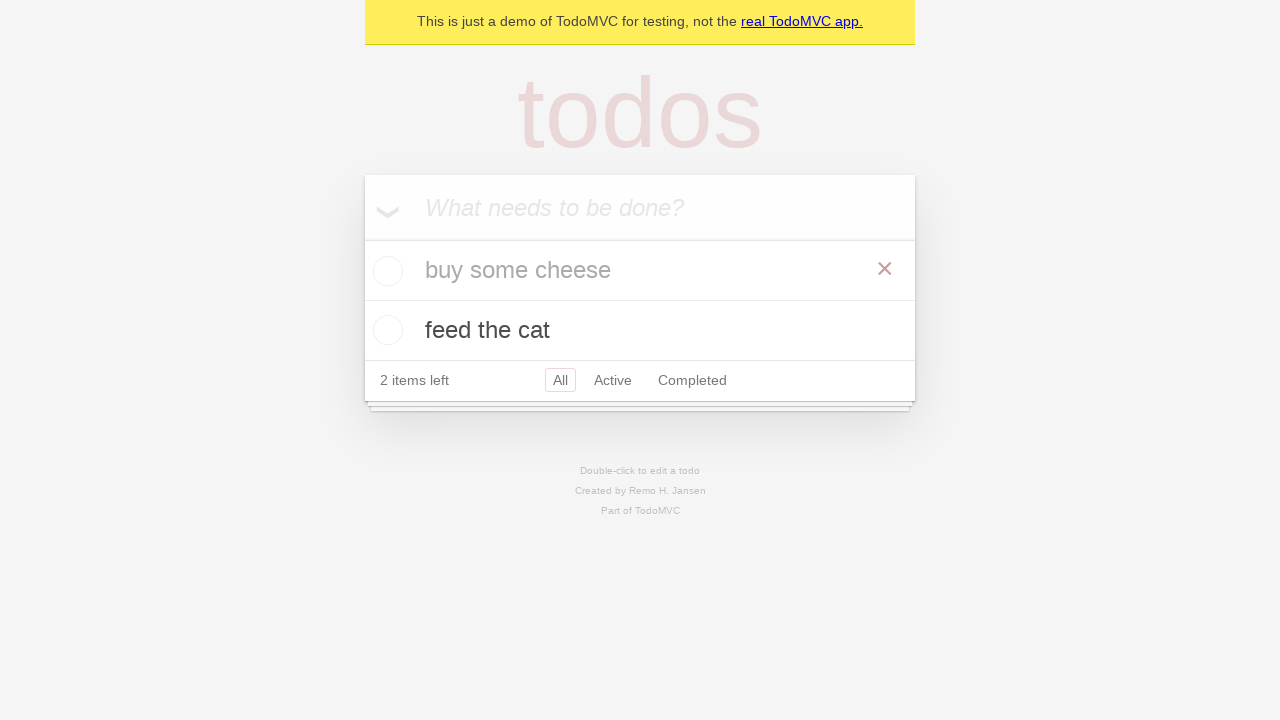

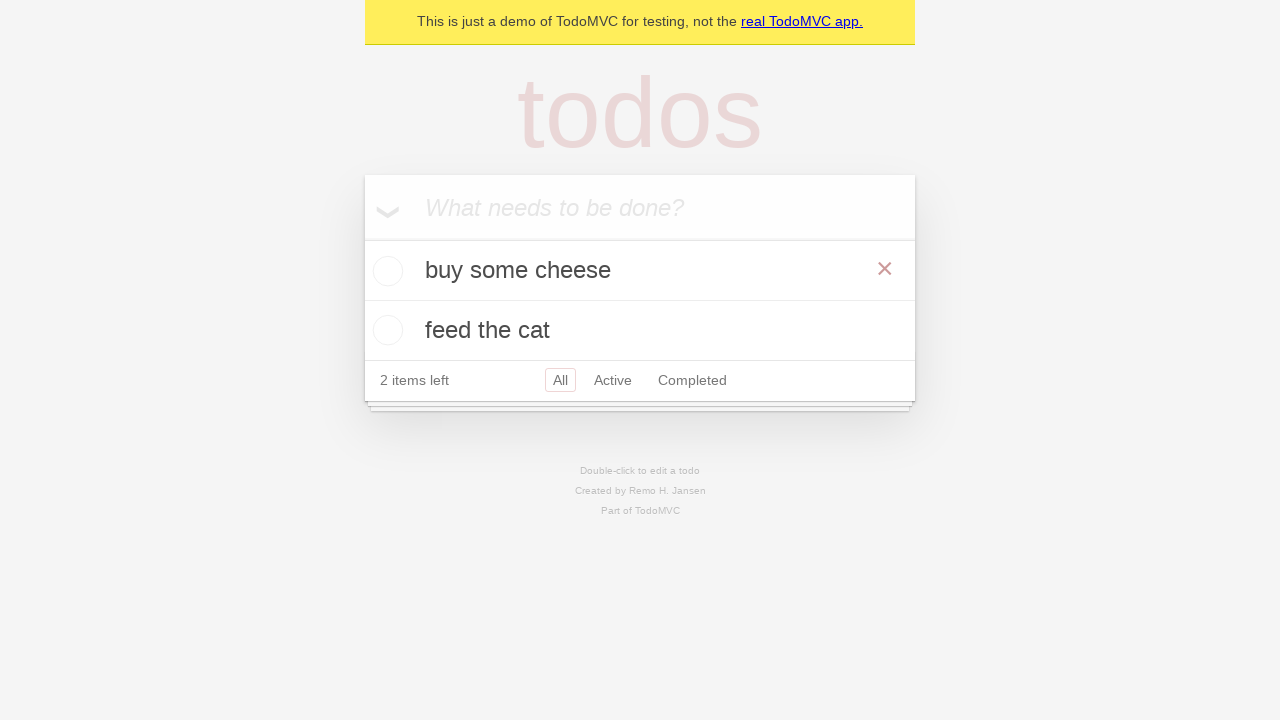